Navigates to Trendnologies website and retrieves the page URL and title

Starting URL: https://trendnologies.com

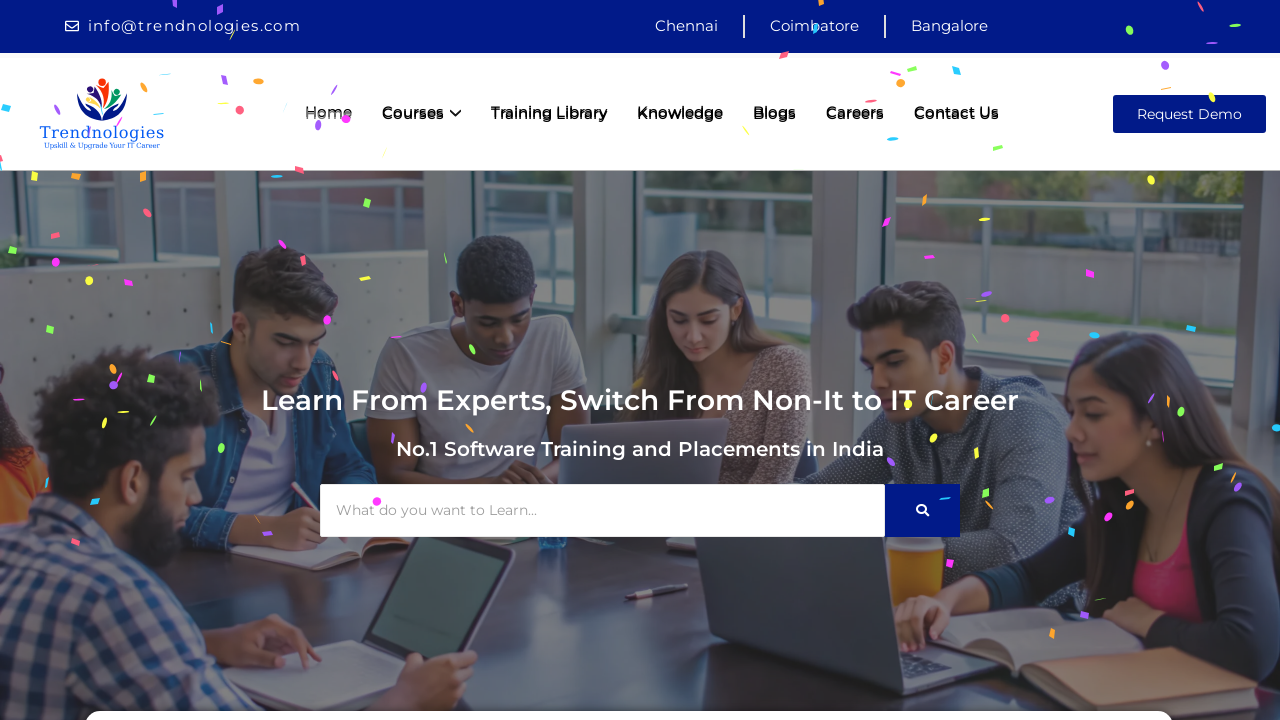

Waited for page to fully load (domcontentloaded)
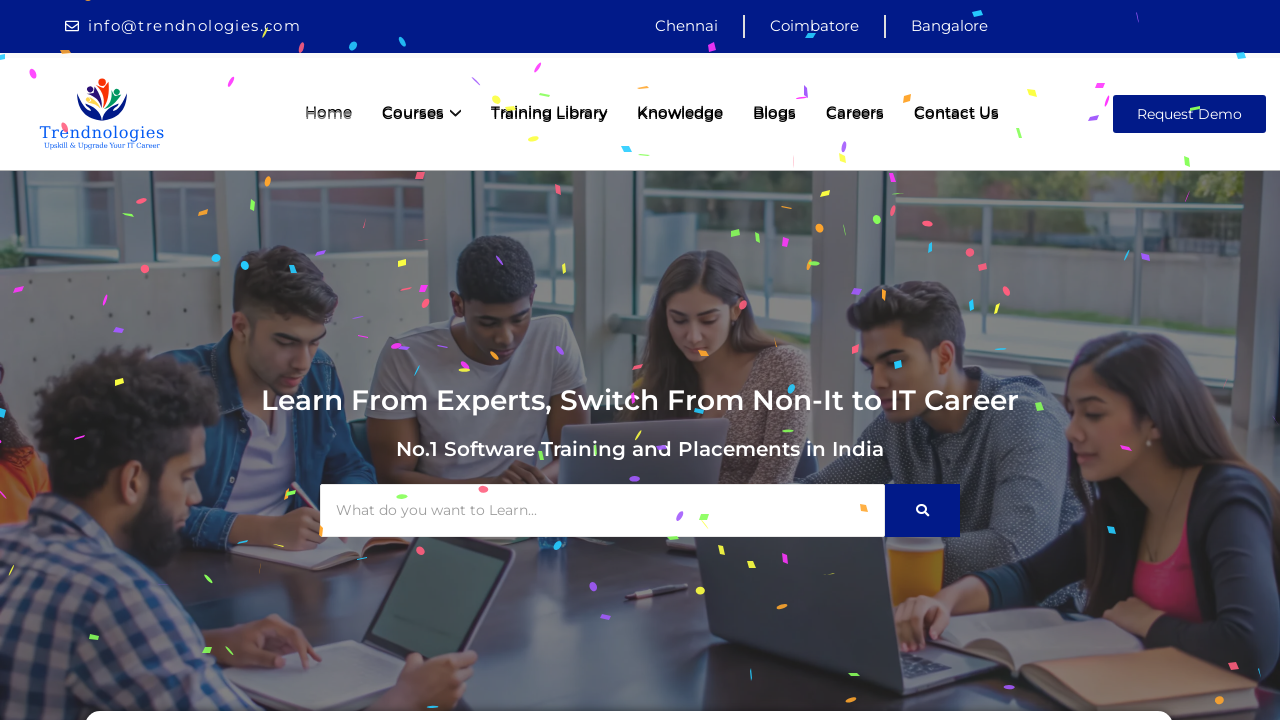

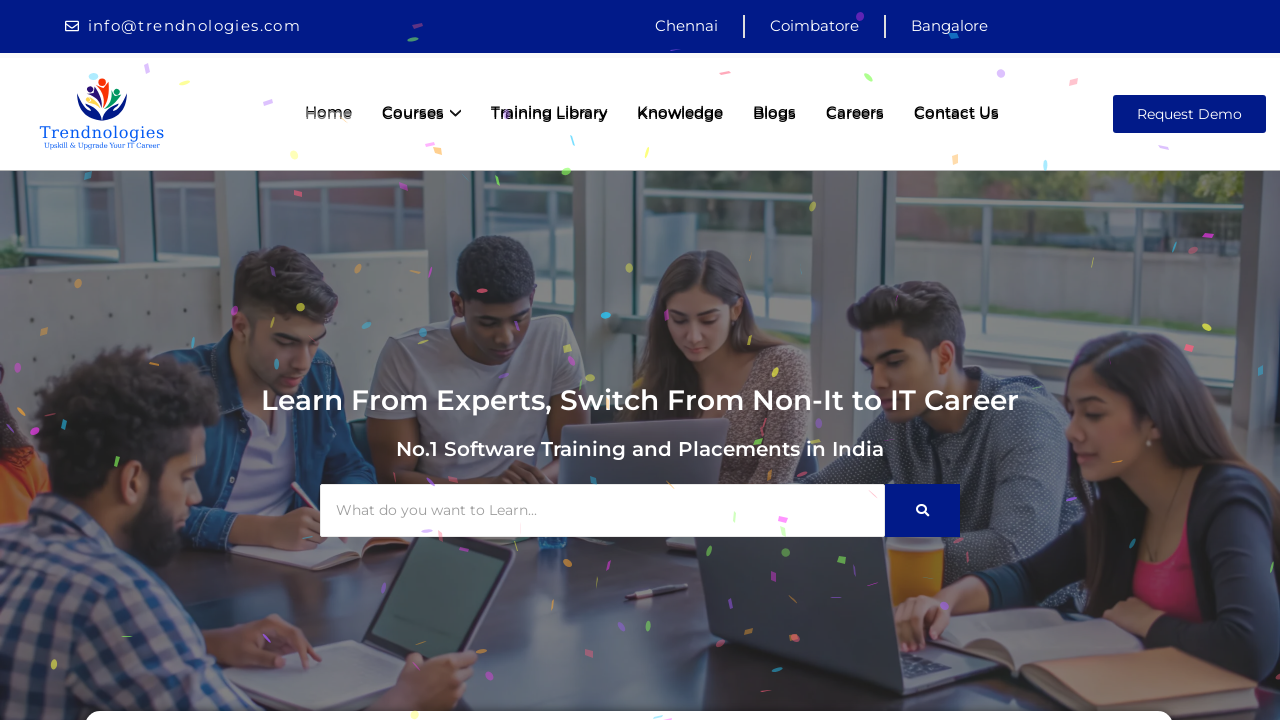